Tests frame handling by switching to an iframe on W3Schools page and clicking the submit button

Starting URL: https://www.w3schools.com/tags/tryit.asp?filename=tryhtml_select_multiple

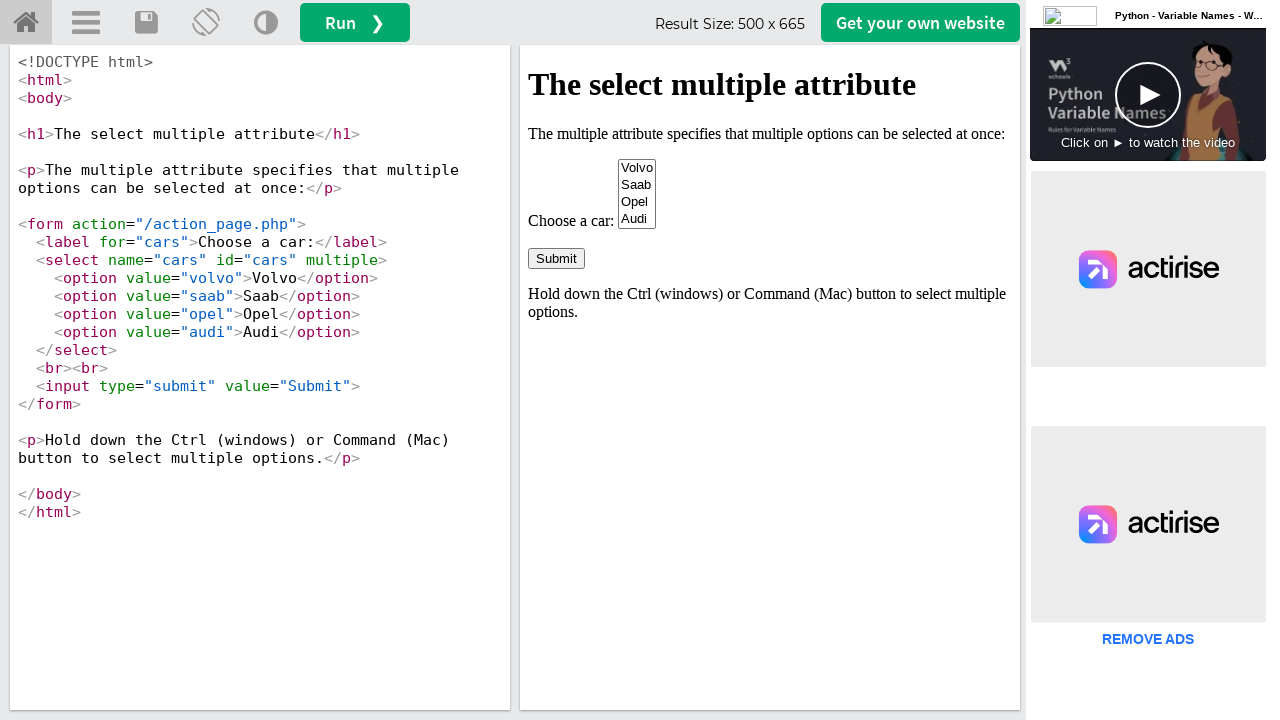

Located iframe with id 'iframeResult'
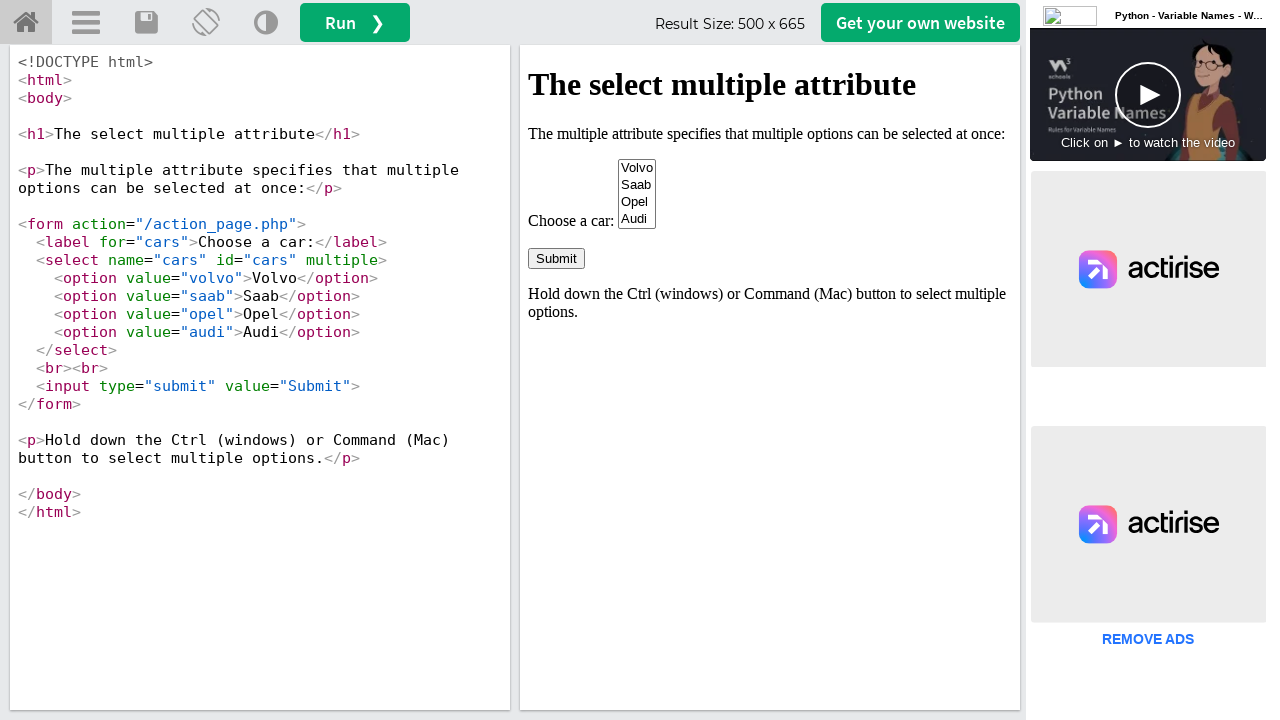

Clicked submit button in iframe at (556, 258) on iframe#iframeResult >> internal:control=enter-frame >> input[value='Submit']
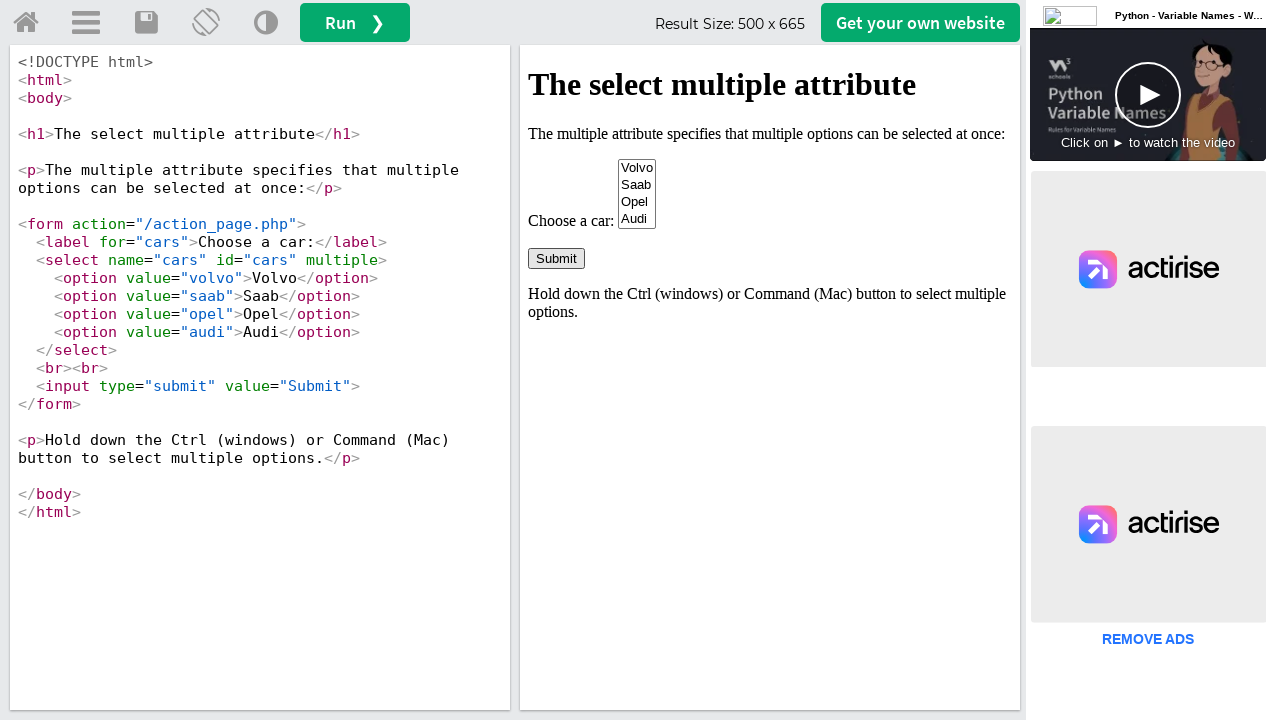

Retrieved page title from main frame
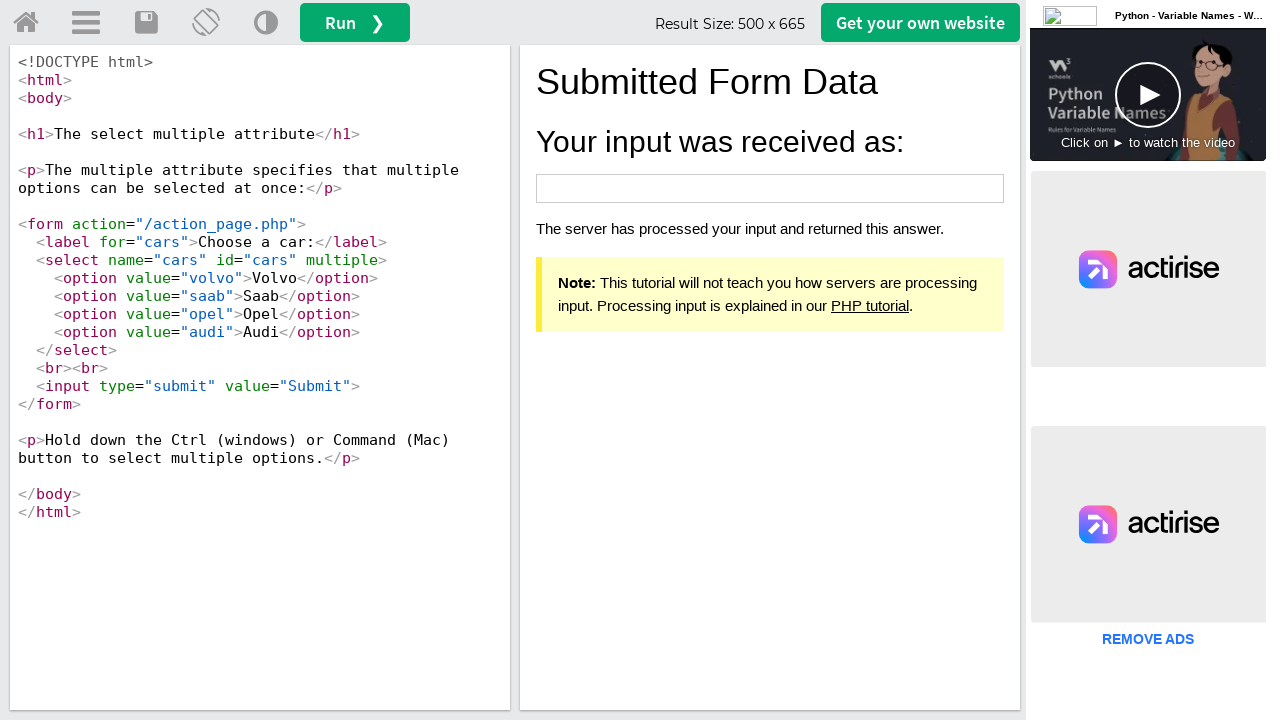

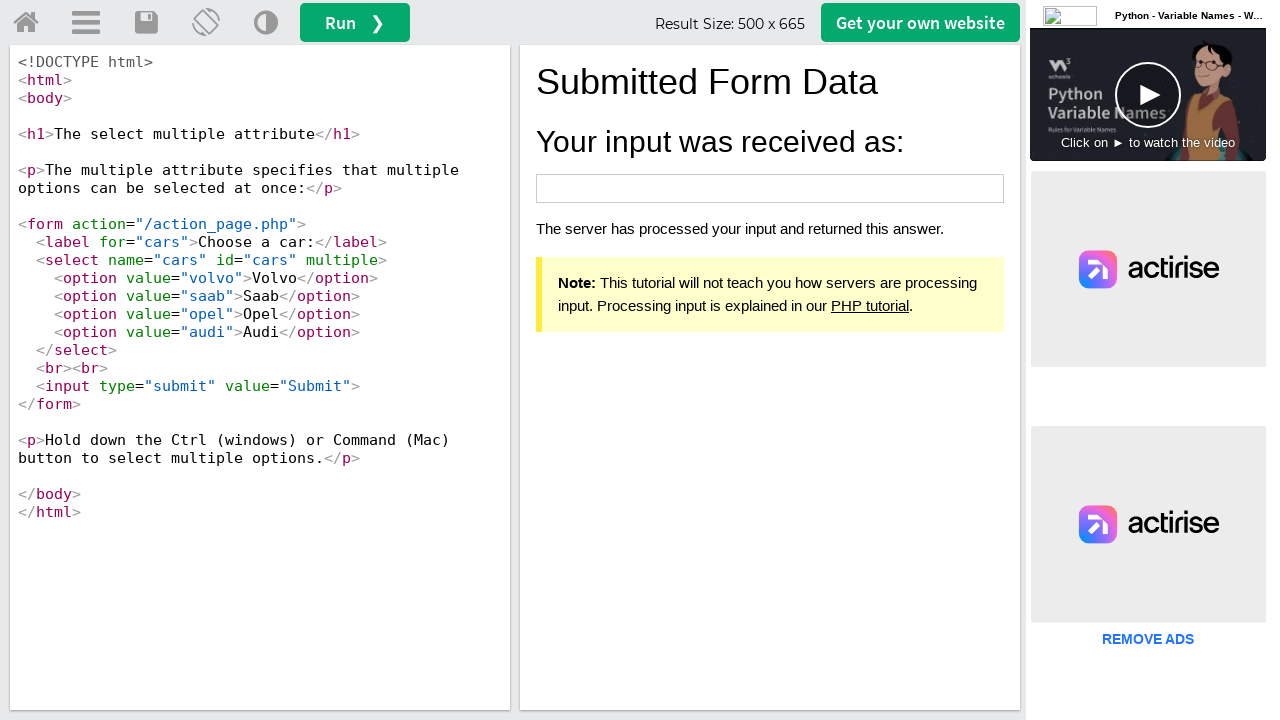